Tests filling the complete form, submitting, clicking No to go back, and verifying all entered values are preserved in the form

Starting URL: https://kristinek.github.io/site/tasks/provide_feedback

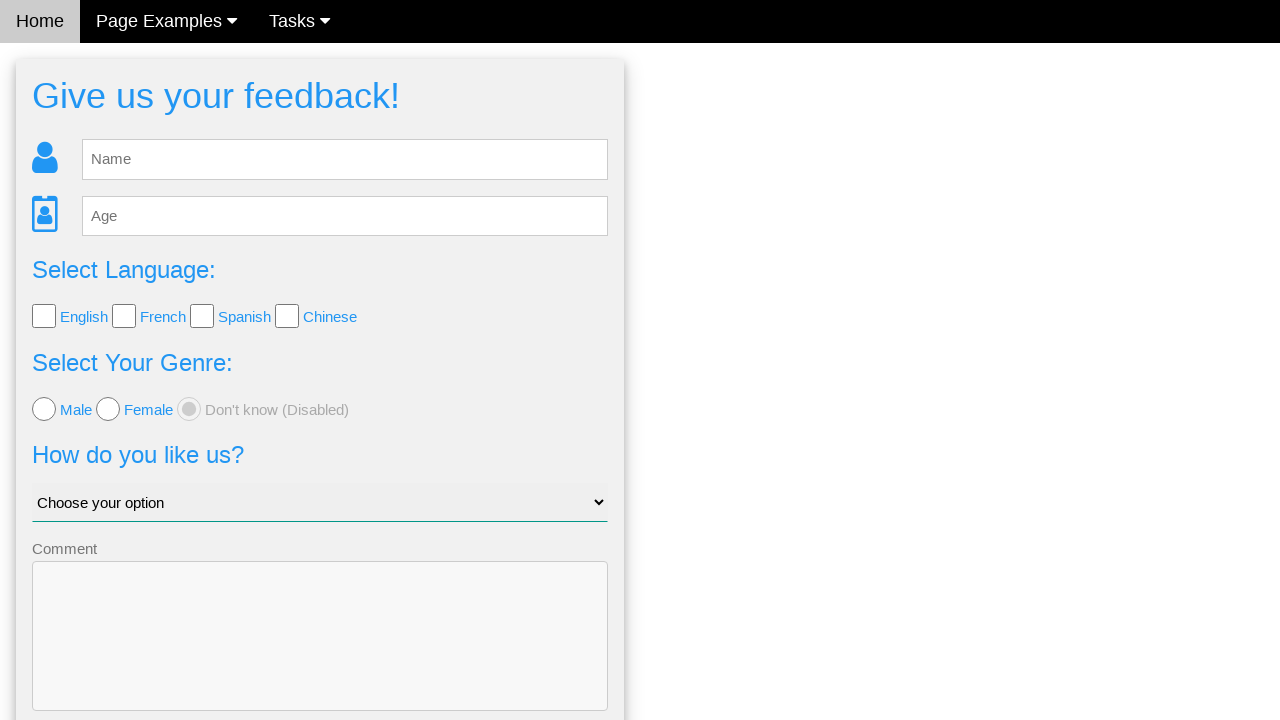

Filled name field with 'Liene' on #fb_name
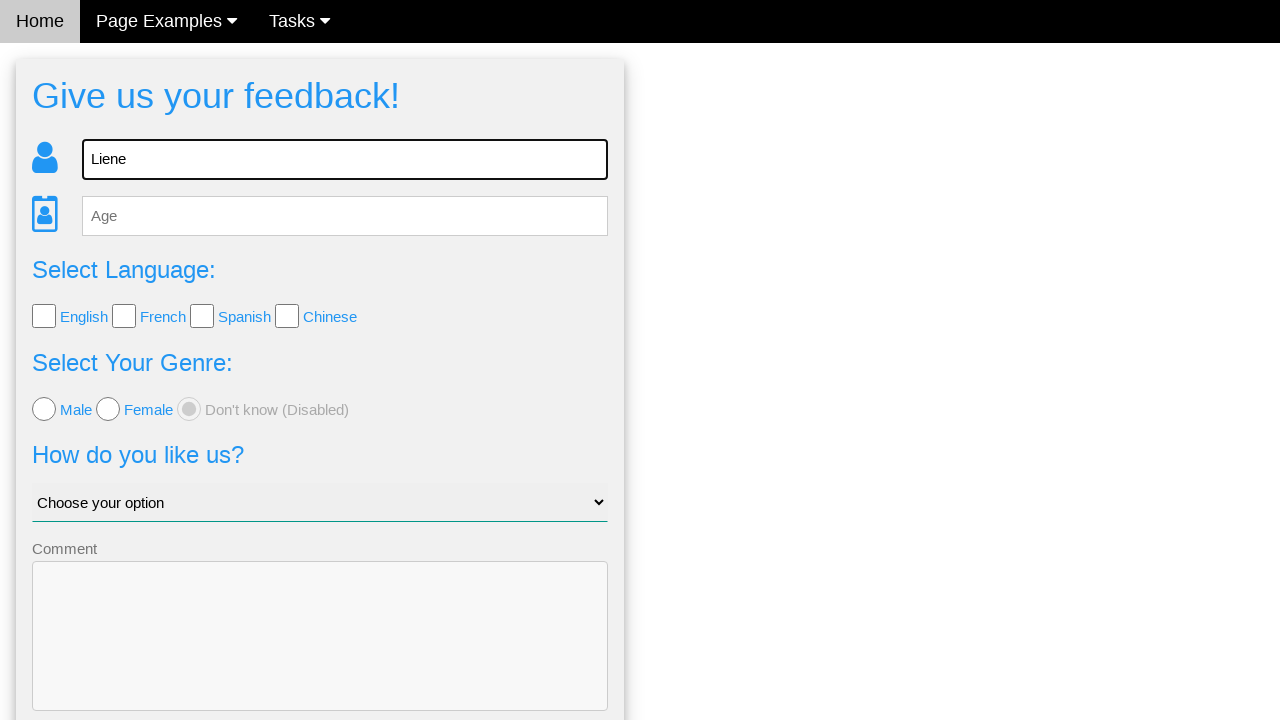

Filled age field with '42' on #fb_age
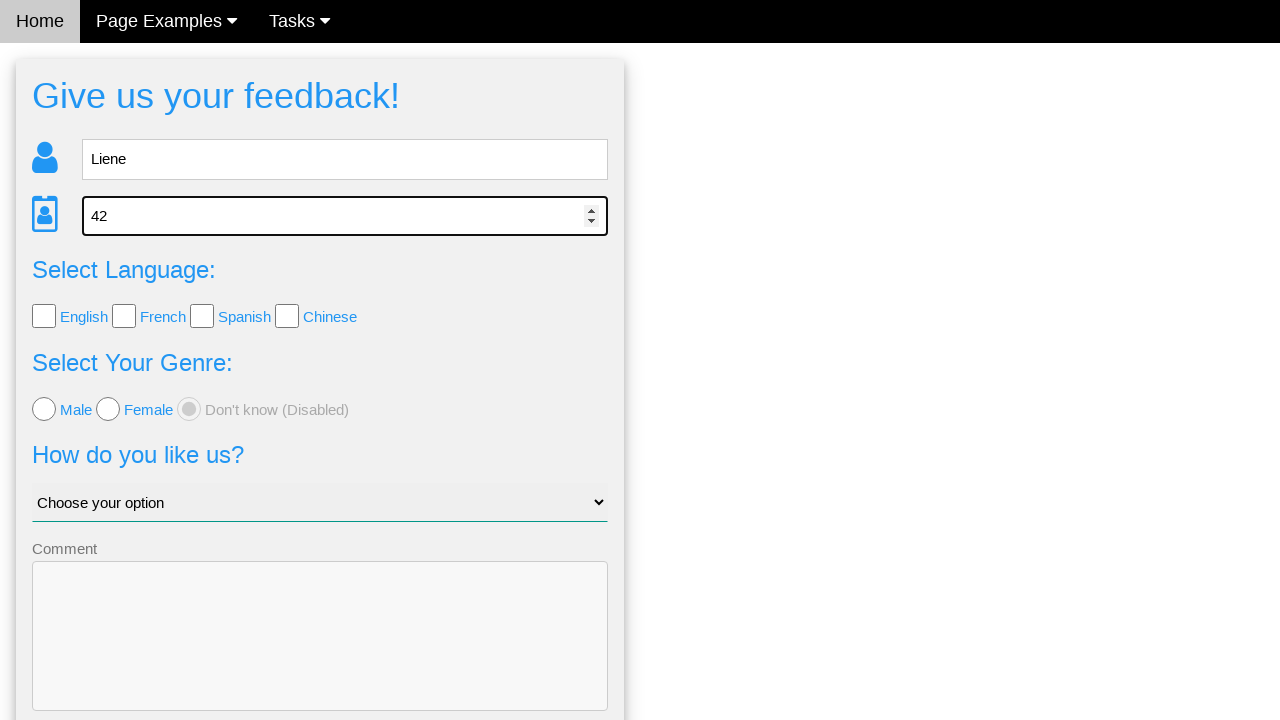

Filled comment textarea with 'My comment' on textarea
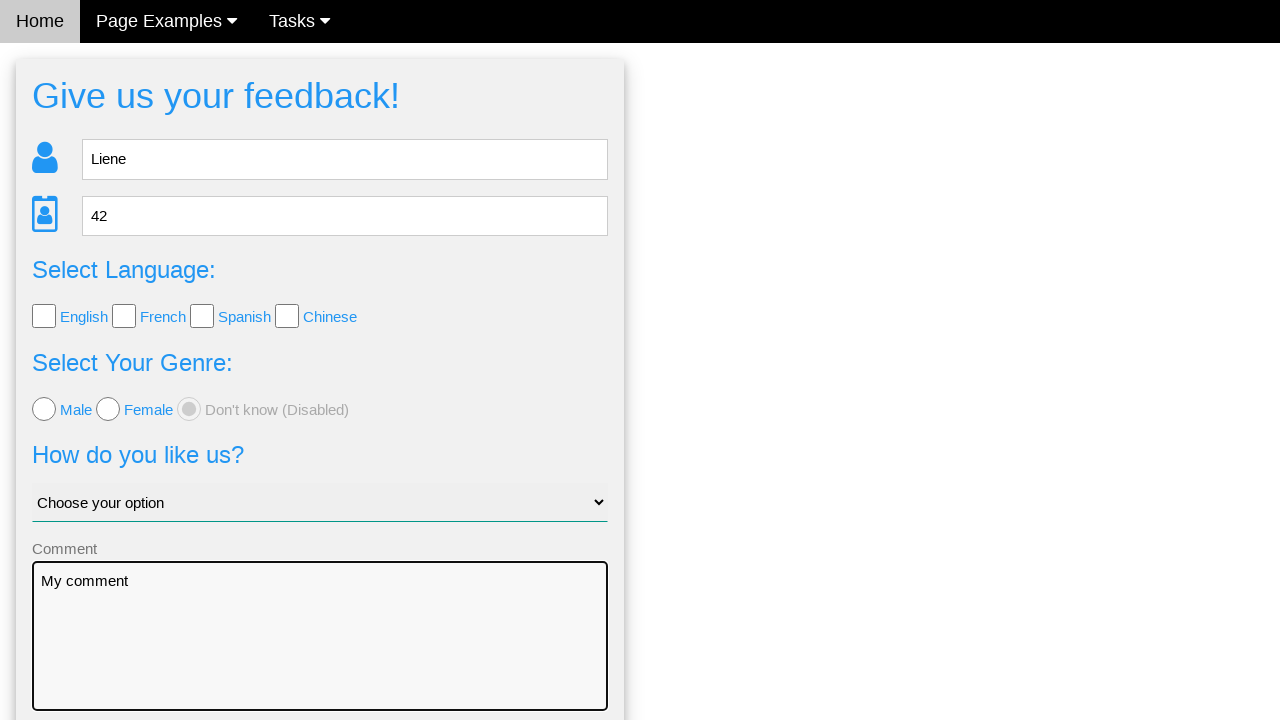

Clicked English language checkbox at (44, 316) on input[value='English']
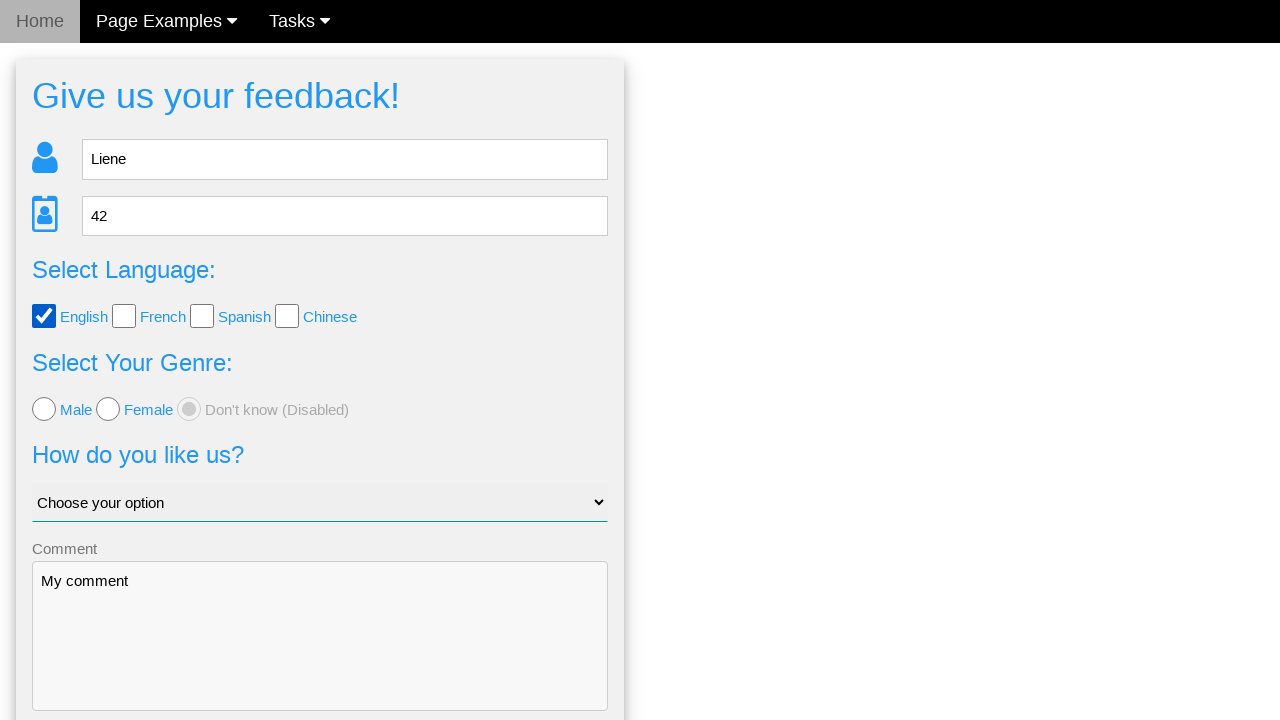

Selected female gender radio button at (108, 409) on input[value='female']
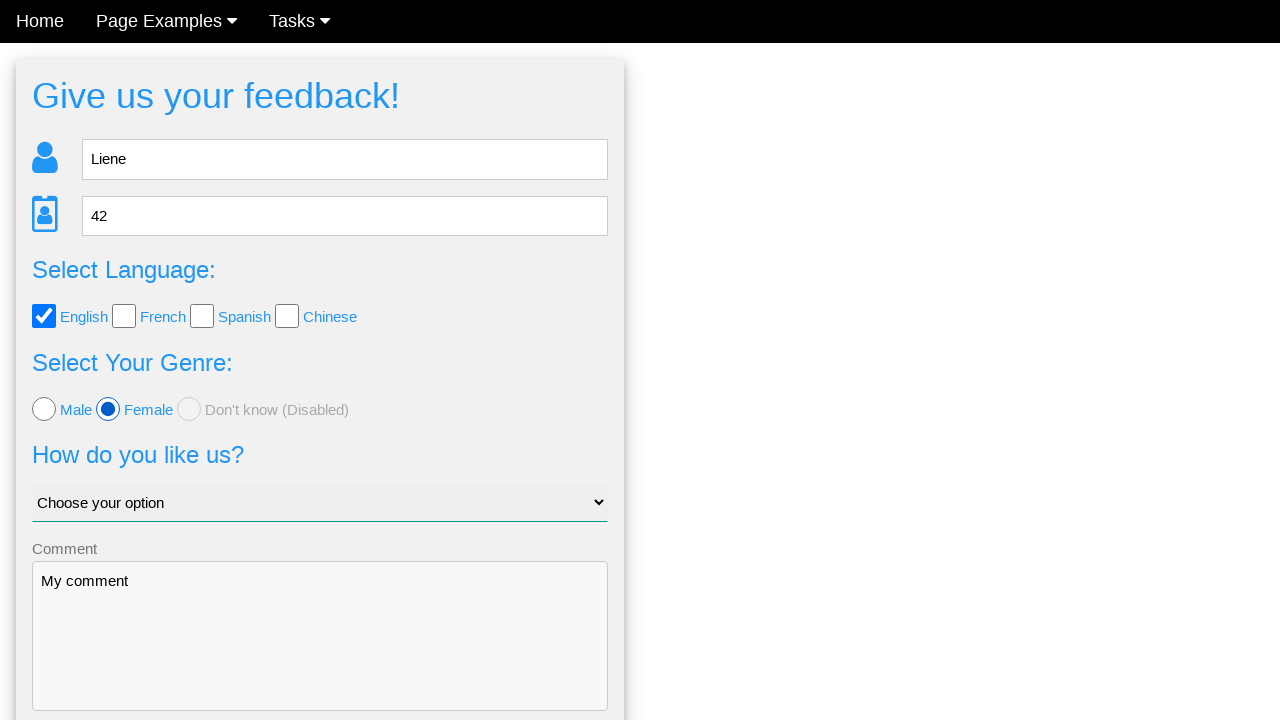

Selected 'Good' from the like_us dropdown on #like_us
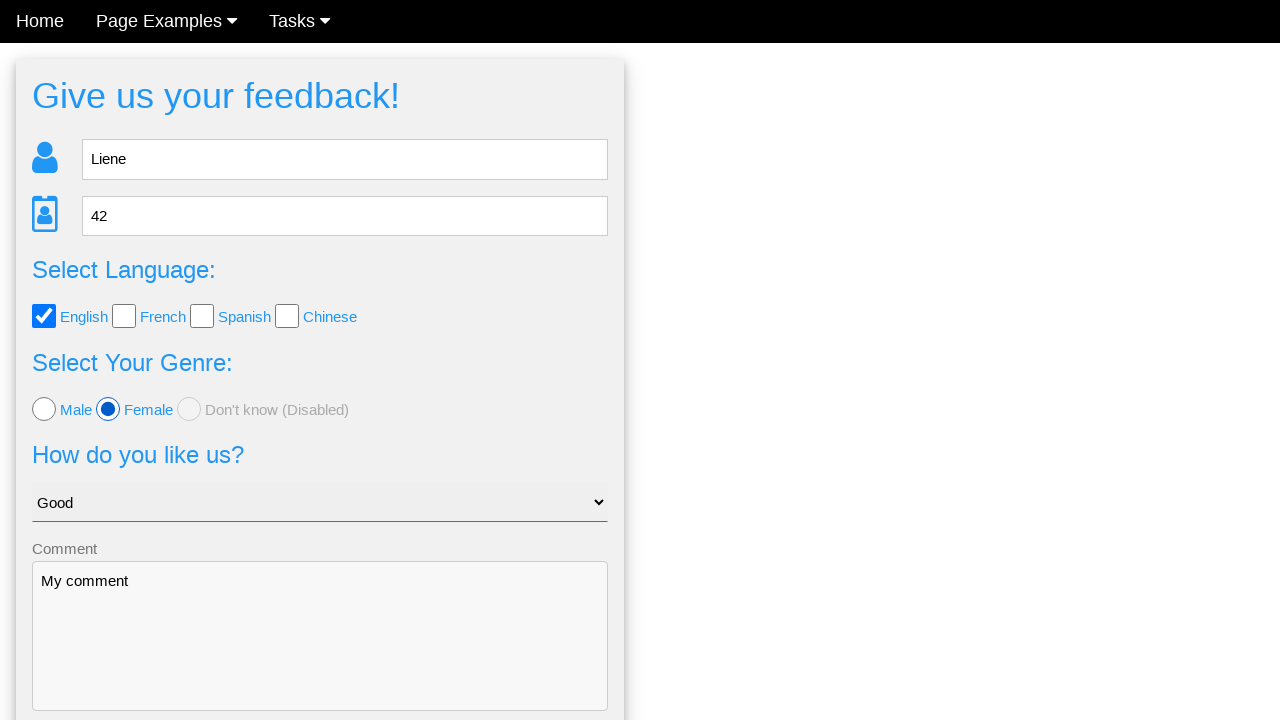

Clicked Send button to submit feedback form at (320, 656) on button
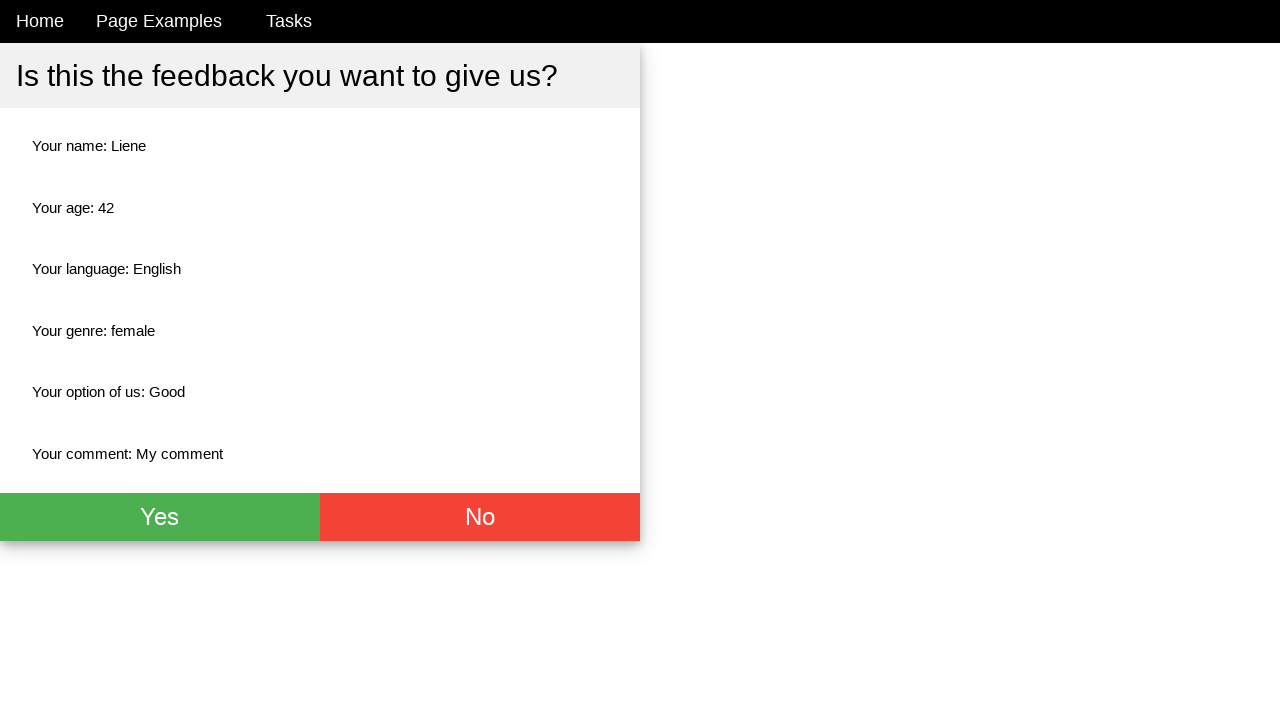

Waited for No button to appear
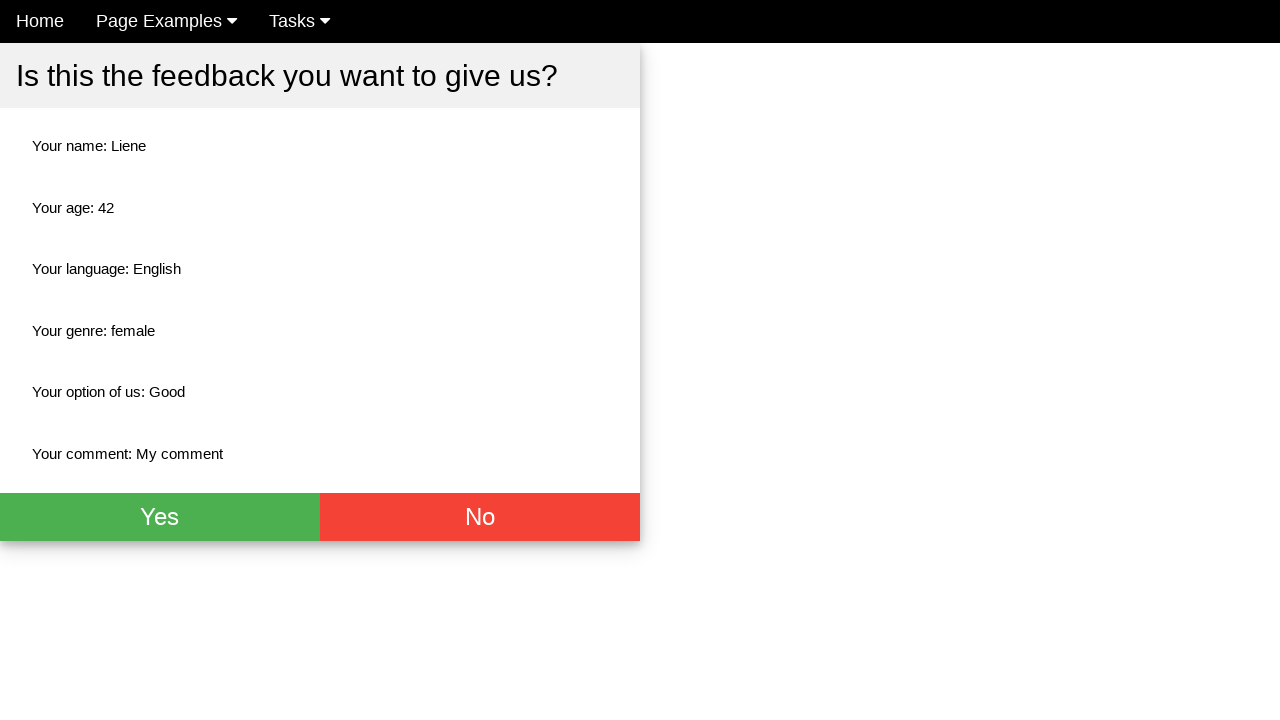

Clicked No button to return to form at (480, 517) on .w3-red
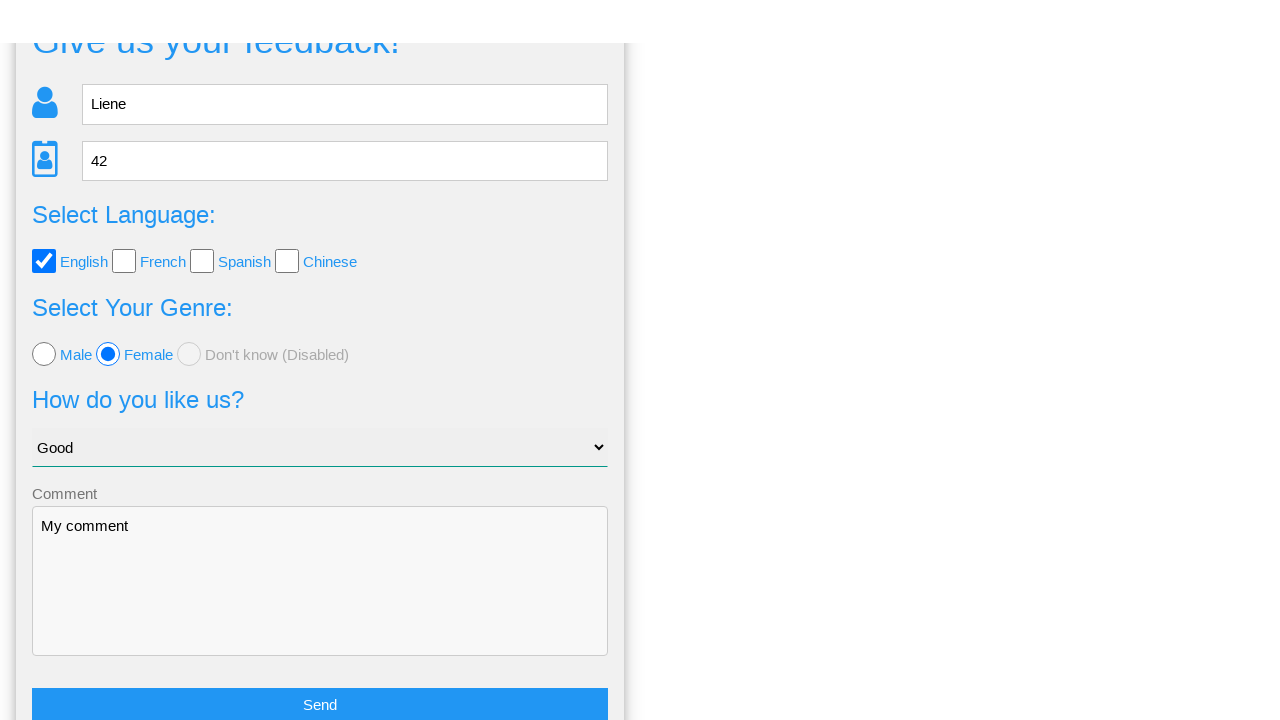

Waited for name field to be available
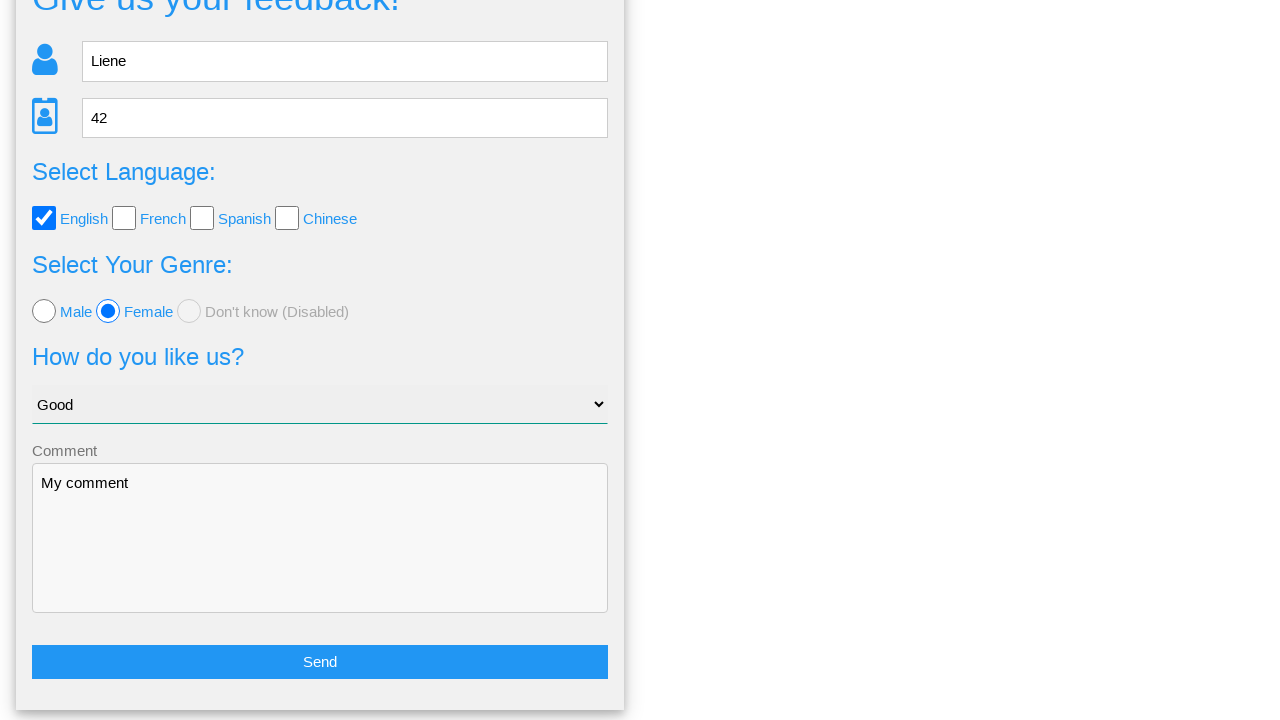

Verified name field still contains 'Liene'
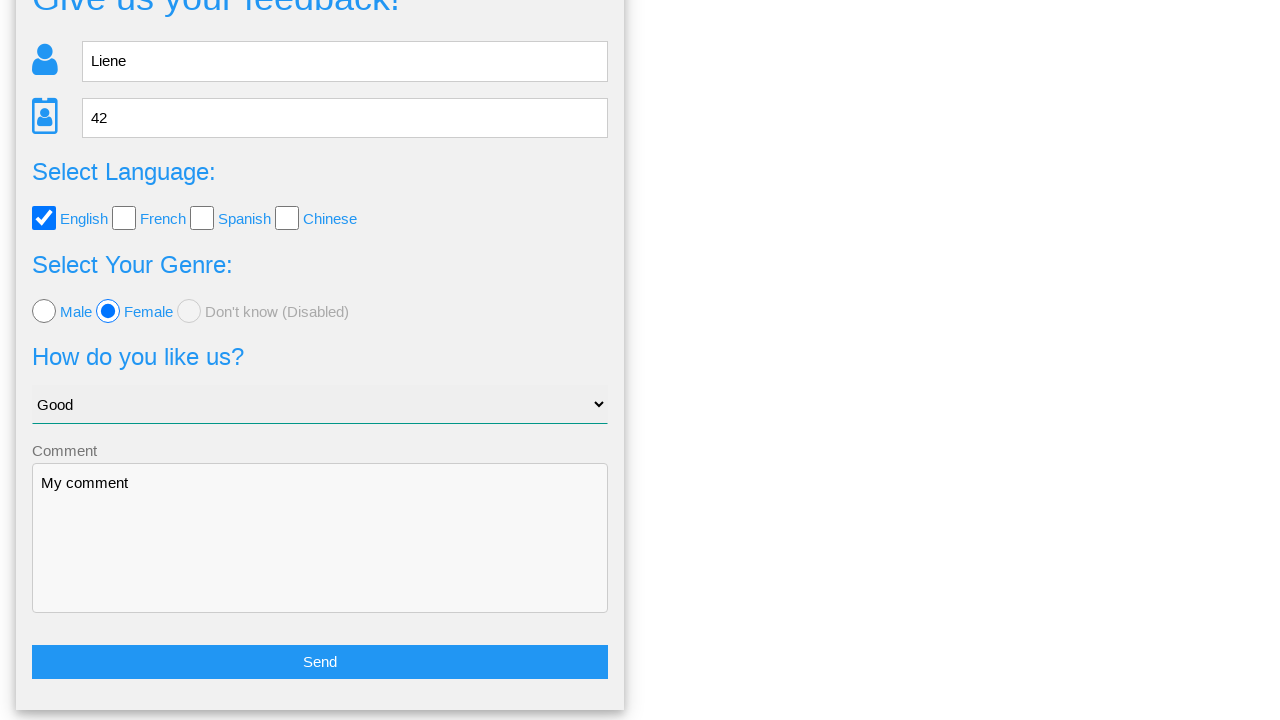

Verified age field still contains '42'
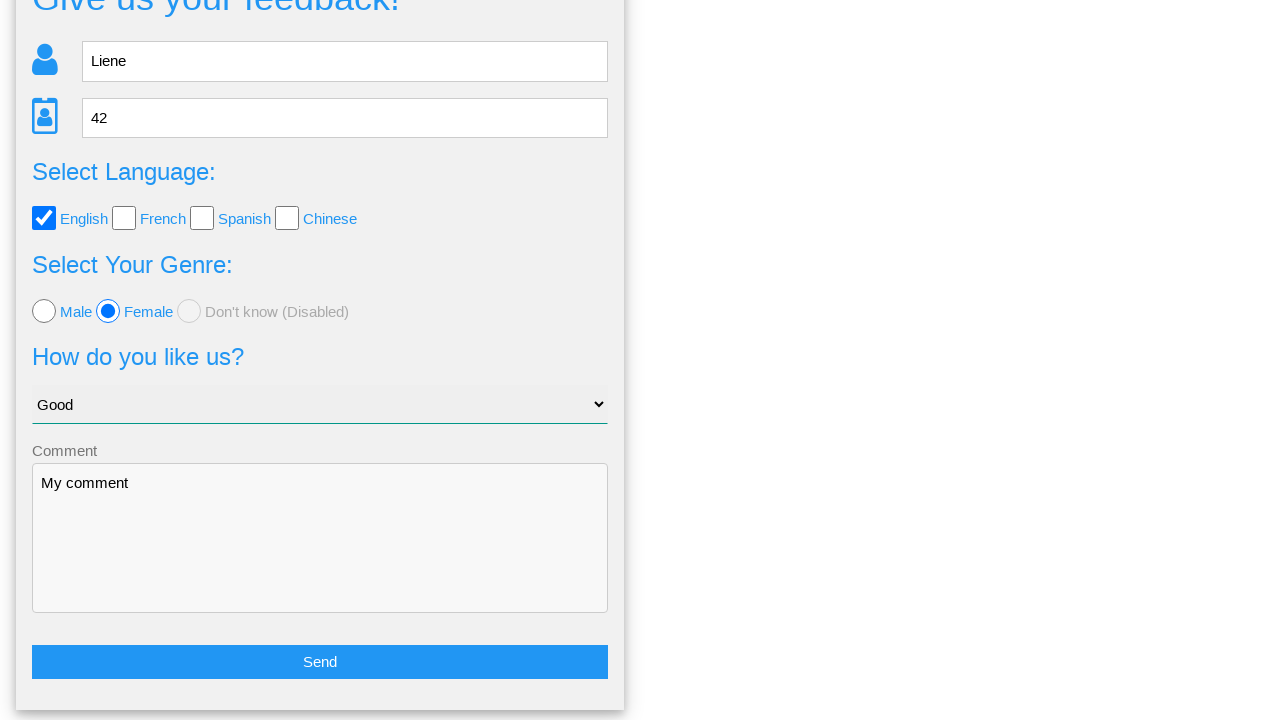

Verified comment textarea still contains 'My comment'
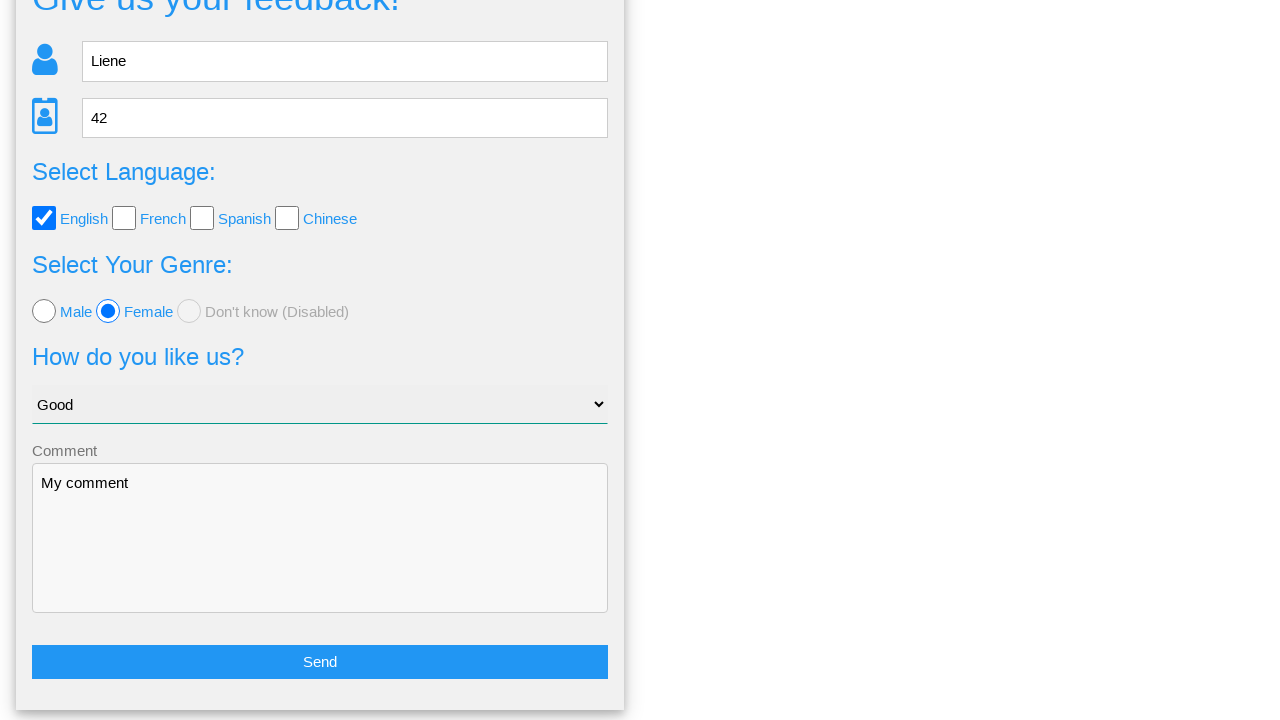

Verified English checkbox is still checked
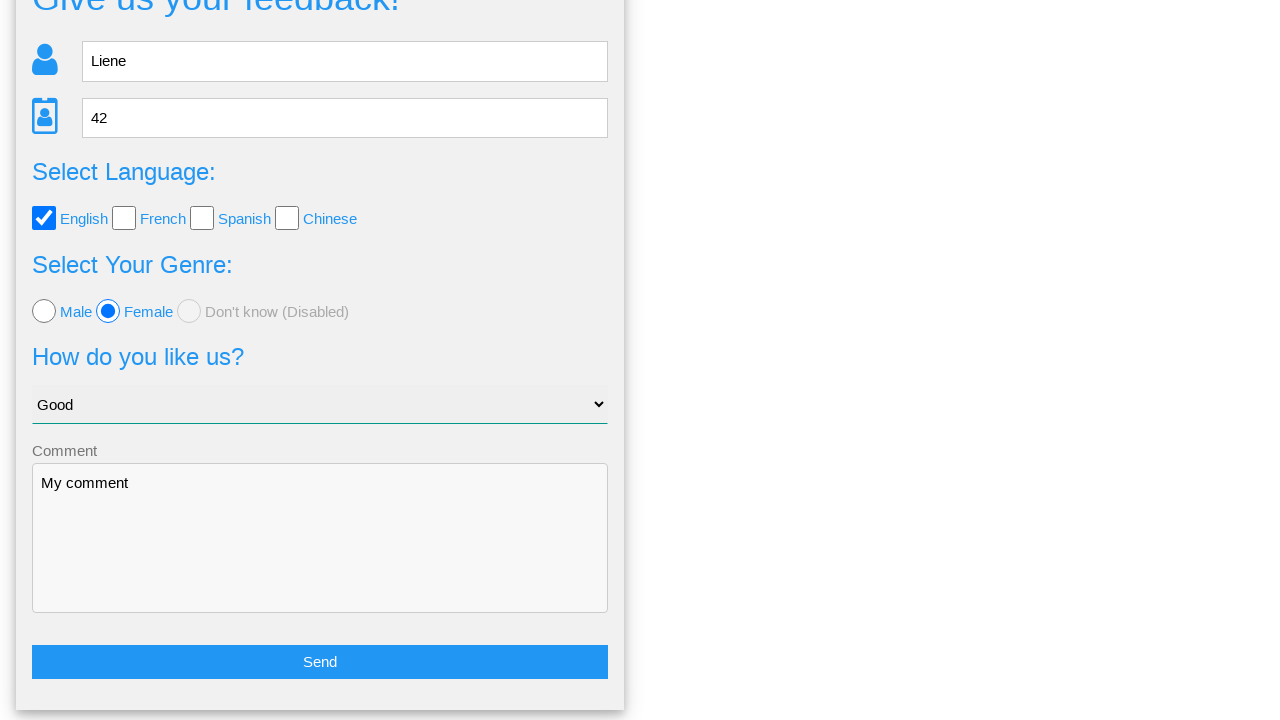

Verified female radio button is still selected
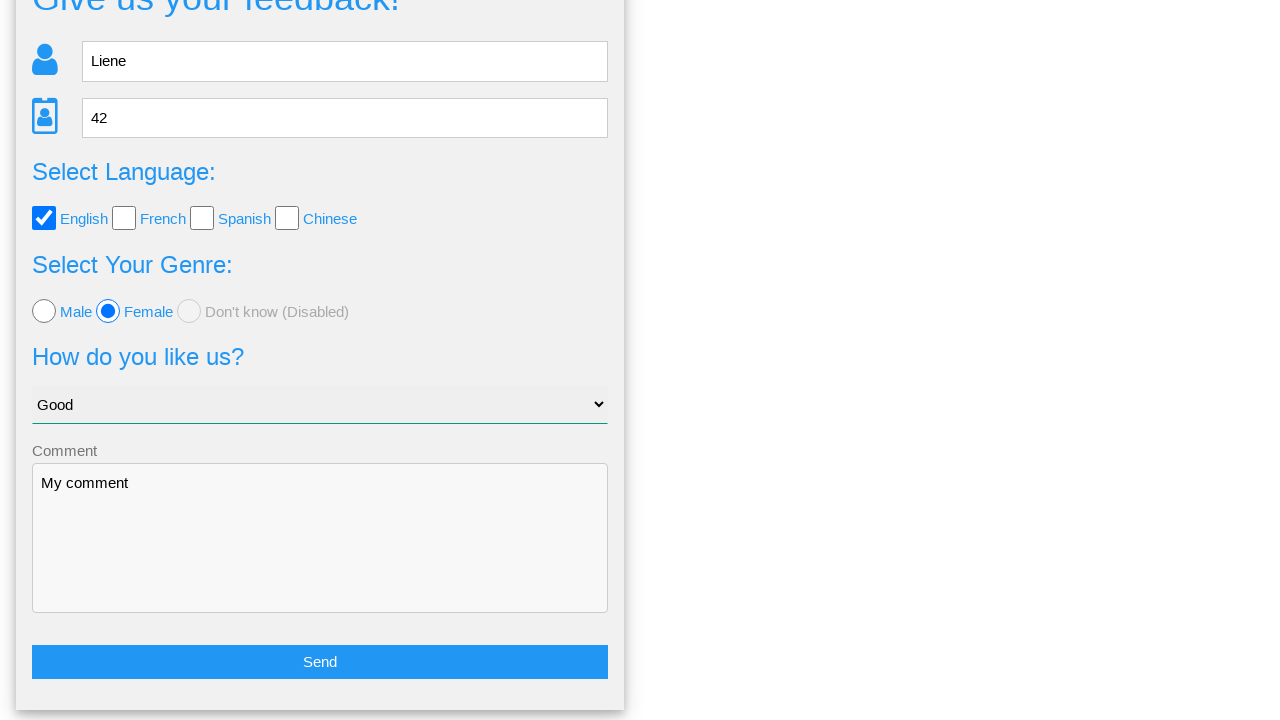

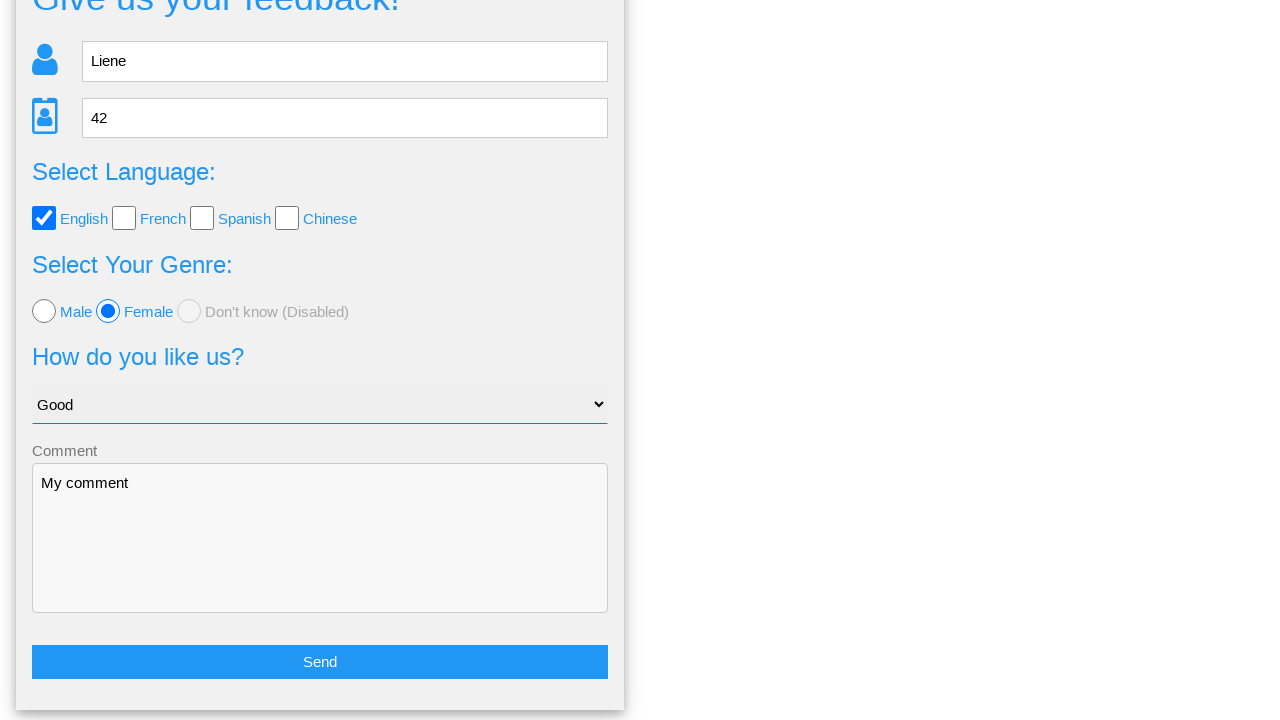